Tests login form with invalid username to verify that login fails and user remains on the login page

Starting URL: https://qa3.vytrack.com/user/login

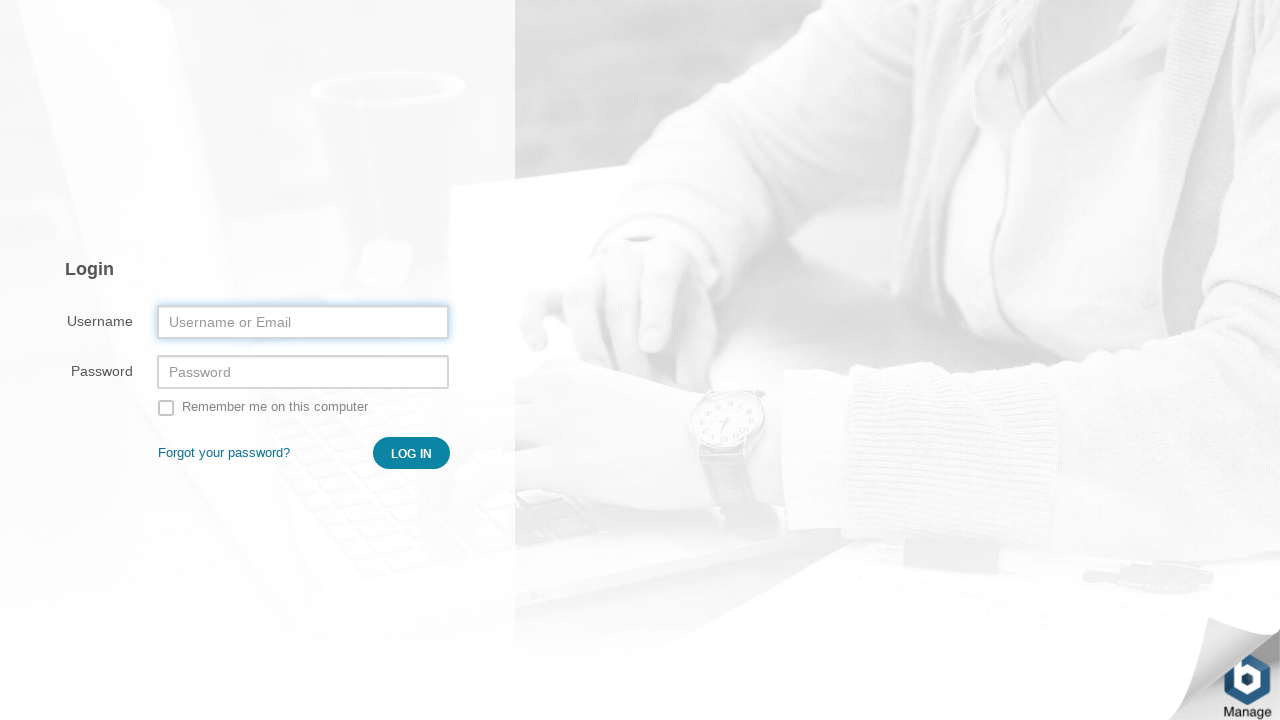

Filled username field with invalid username 'someusername' on input[name='_username']
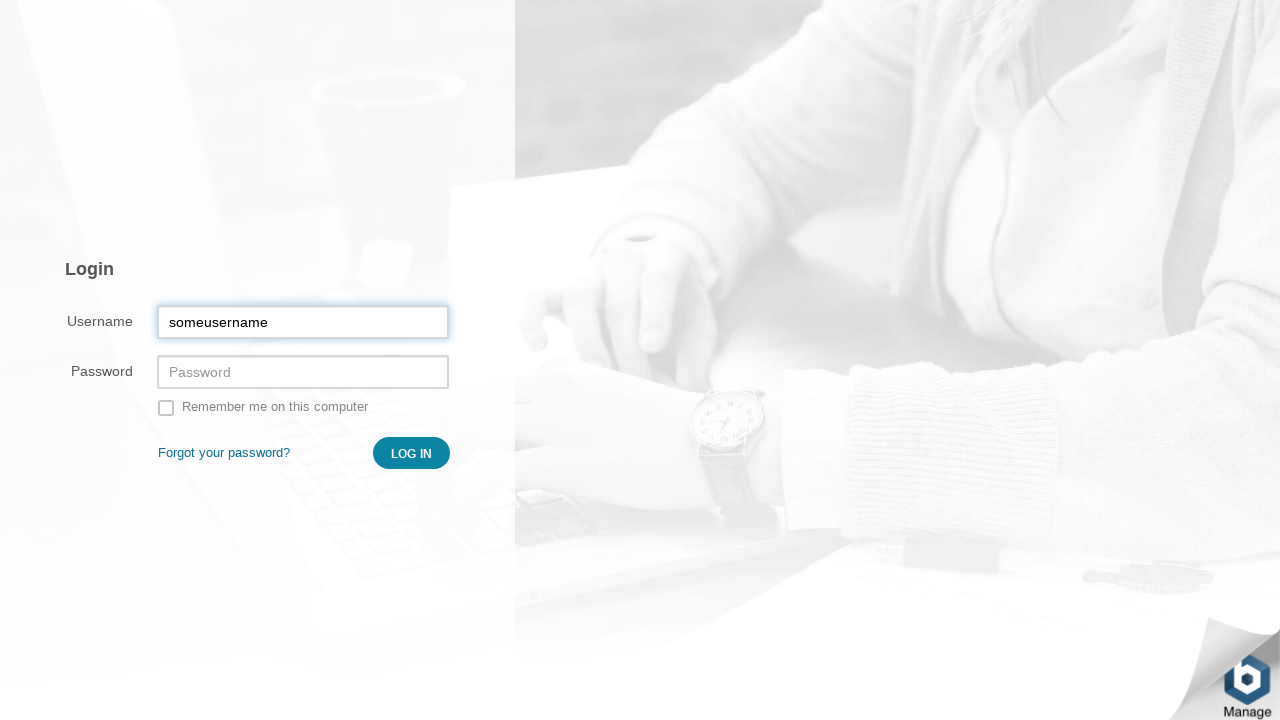

Filled password field with 'UserUser123' on input[name='_password']
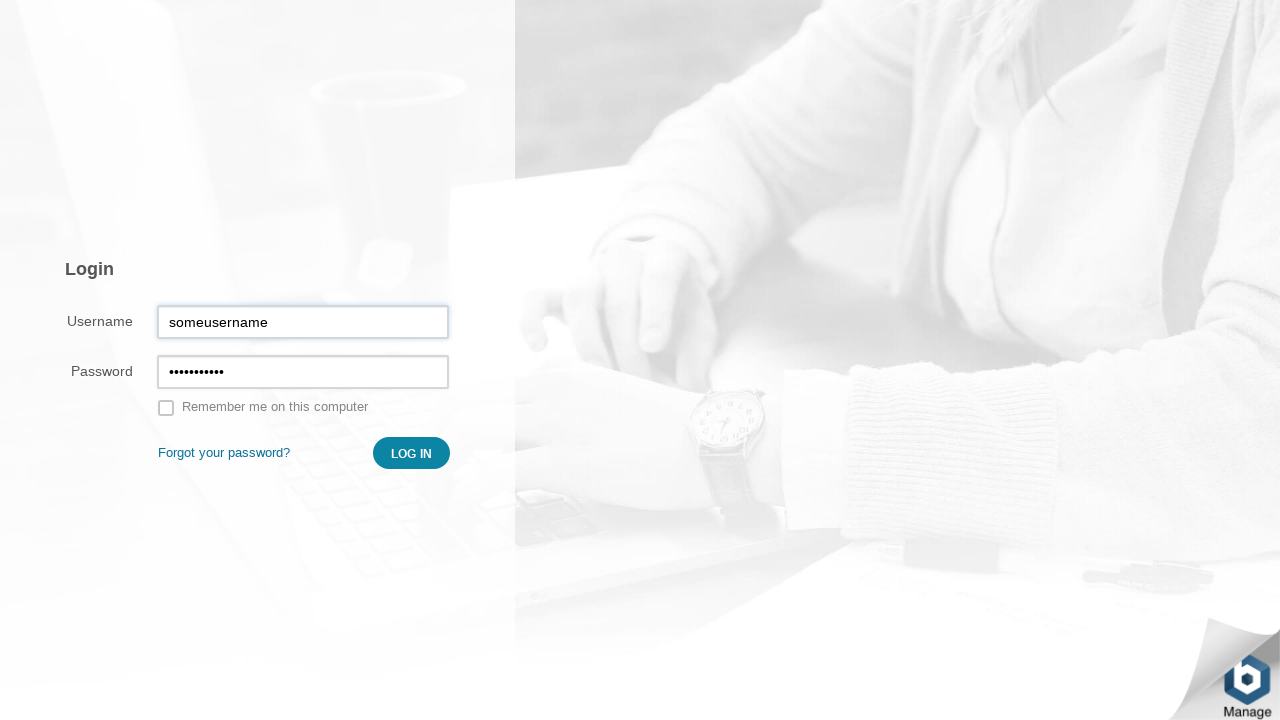

Clicked login button to attempt authentication at (412, 453) on button[type='submit']
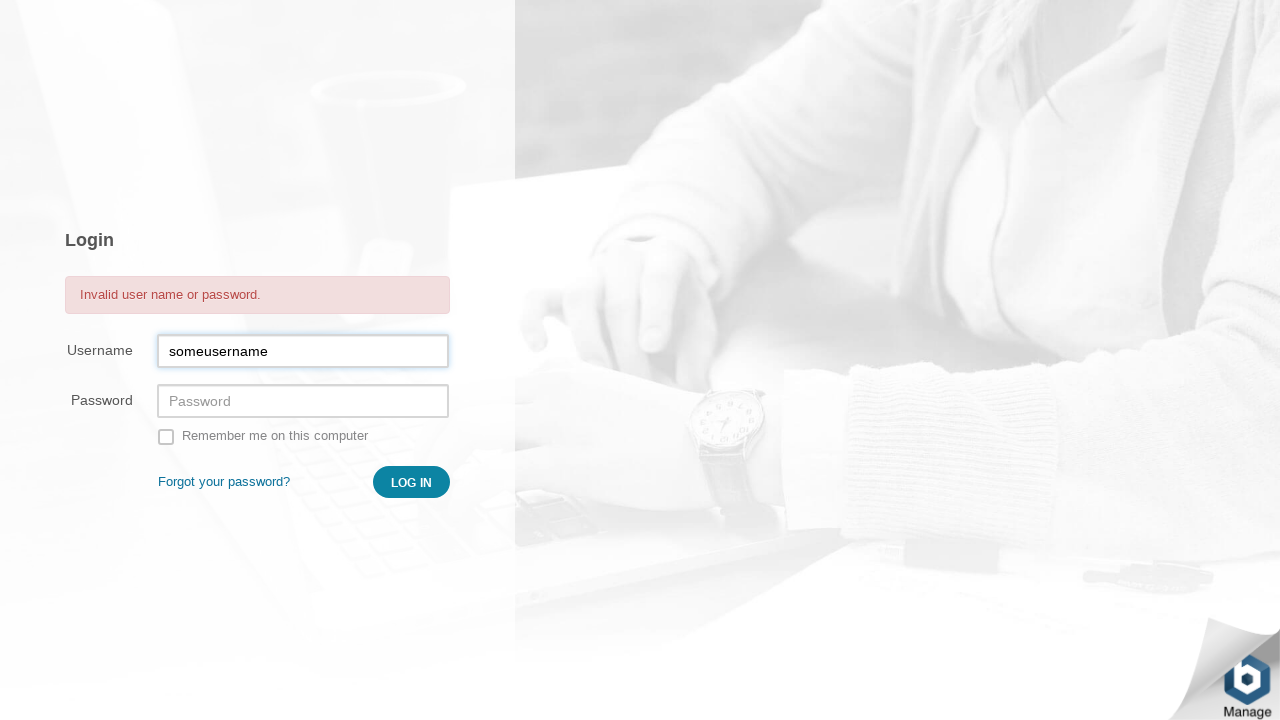

Verified user remained on login page after failed authentication with invalid username
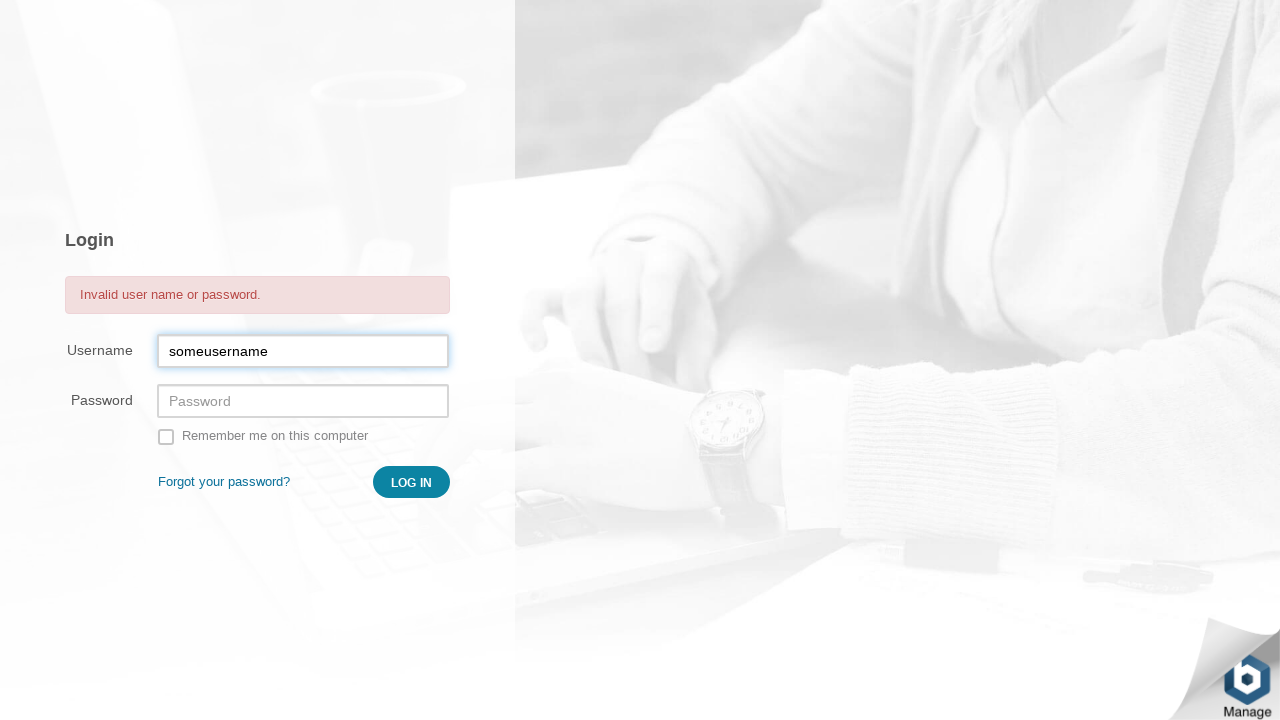

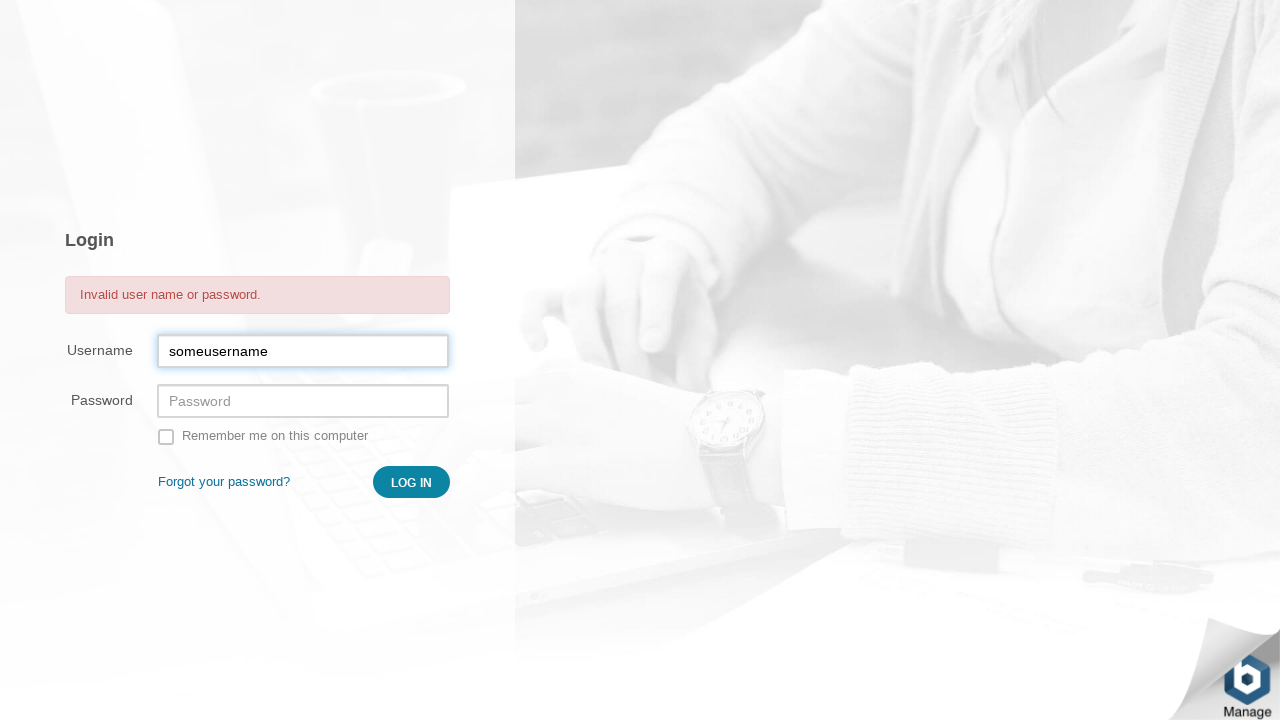